Tests a multi-step form workflow by clicking a link identified by a calculated mathematical value, then filling out a form with personal information (first name, last name, city, country) and submitting it.

Starting URL: http://suninjuly.github.io/find_link_text

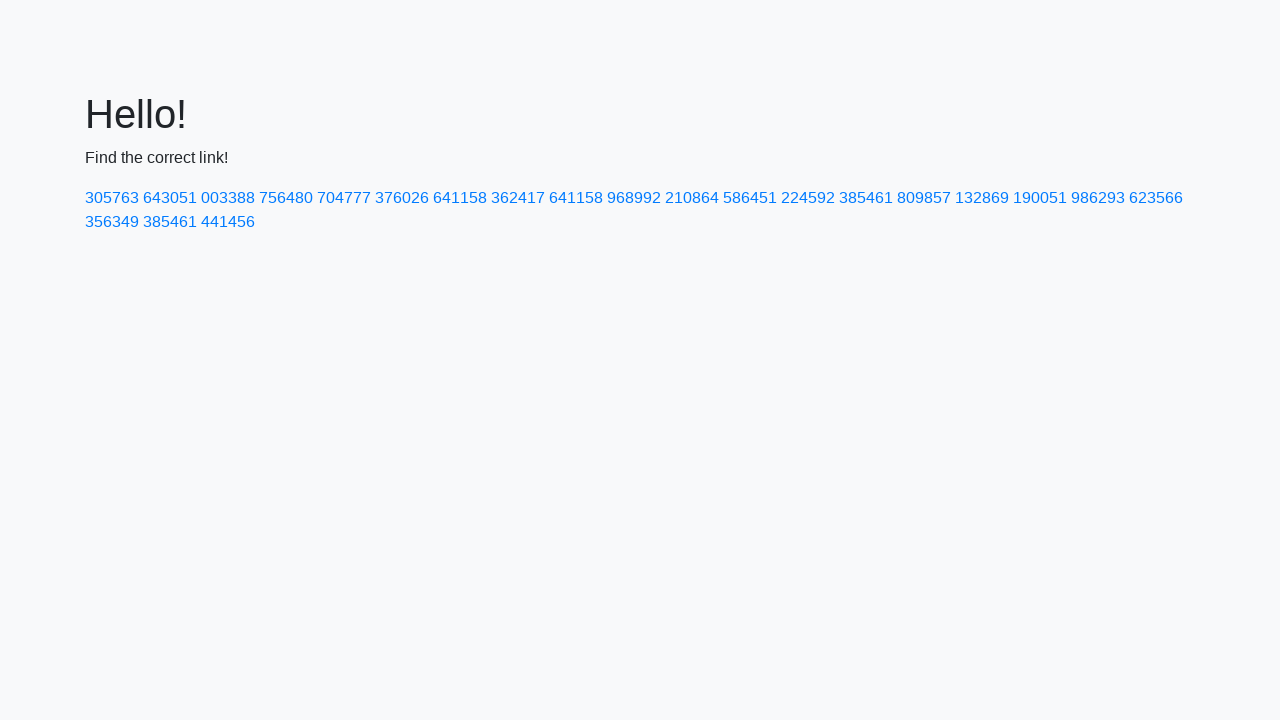

Clicked link with calculated value '224592' at (808, 198) on text=224592
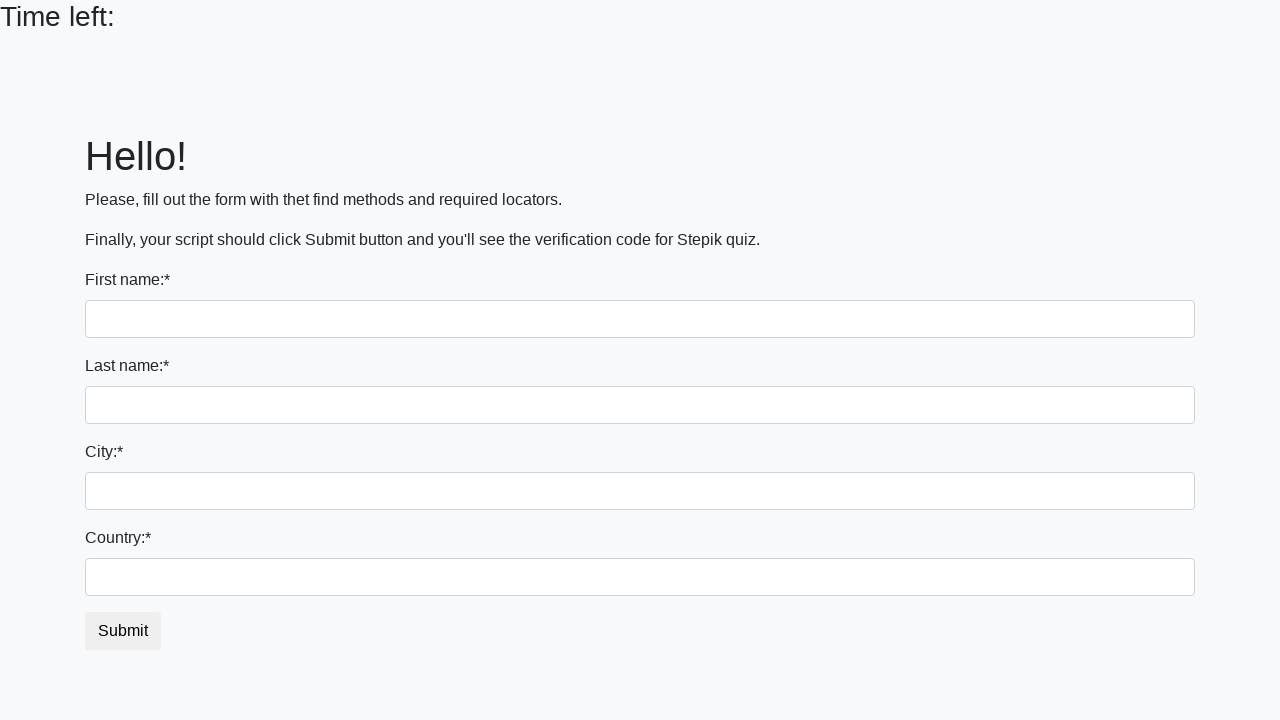

Filled first name field with 'Ivan' on input
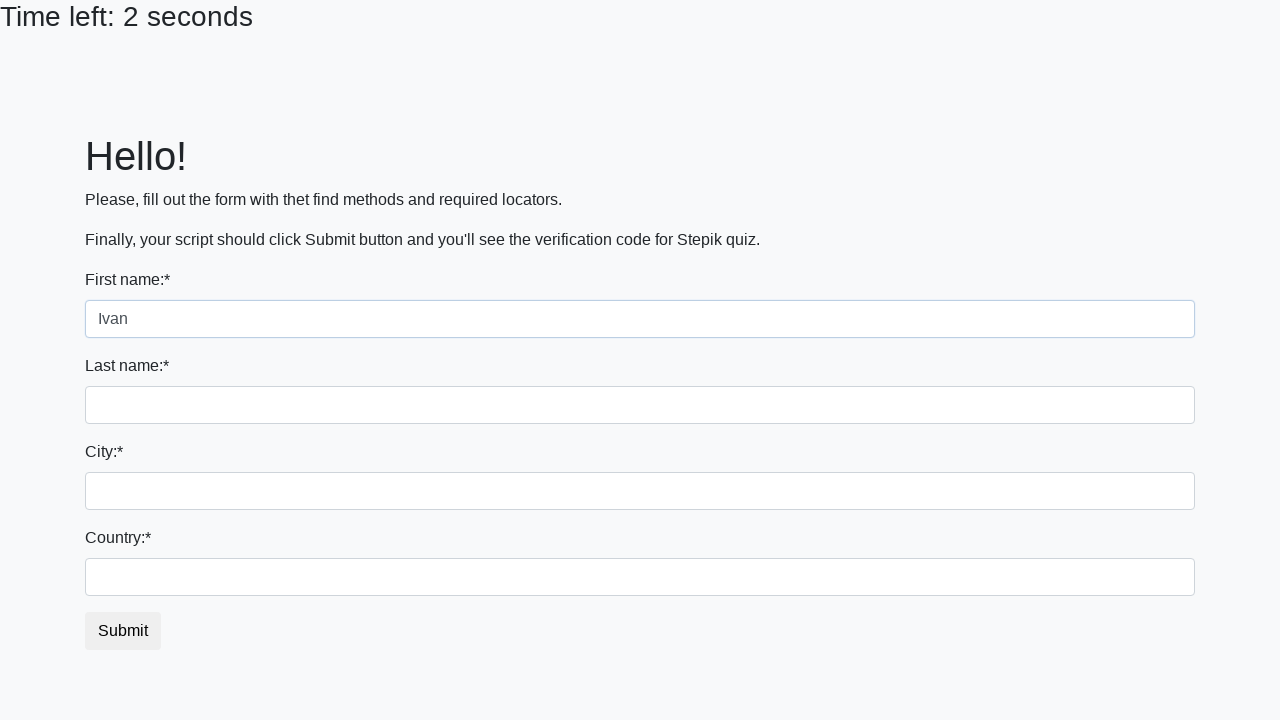

Filled last name field with 'Petrov' on input[name='last_name']
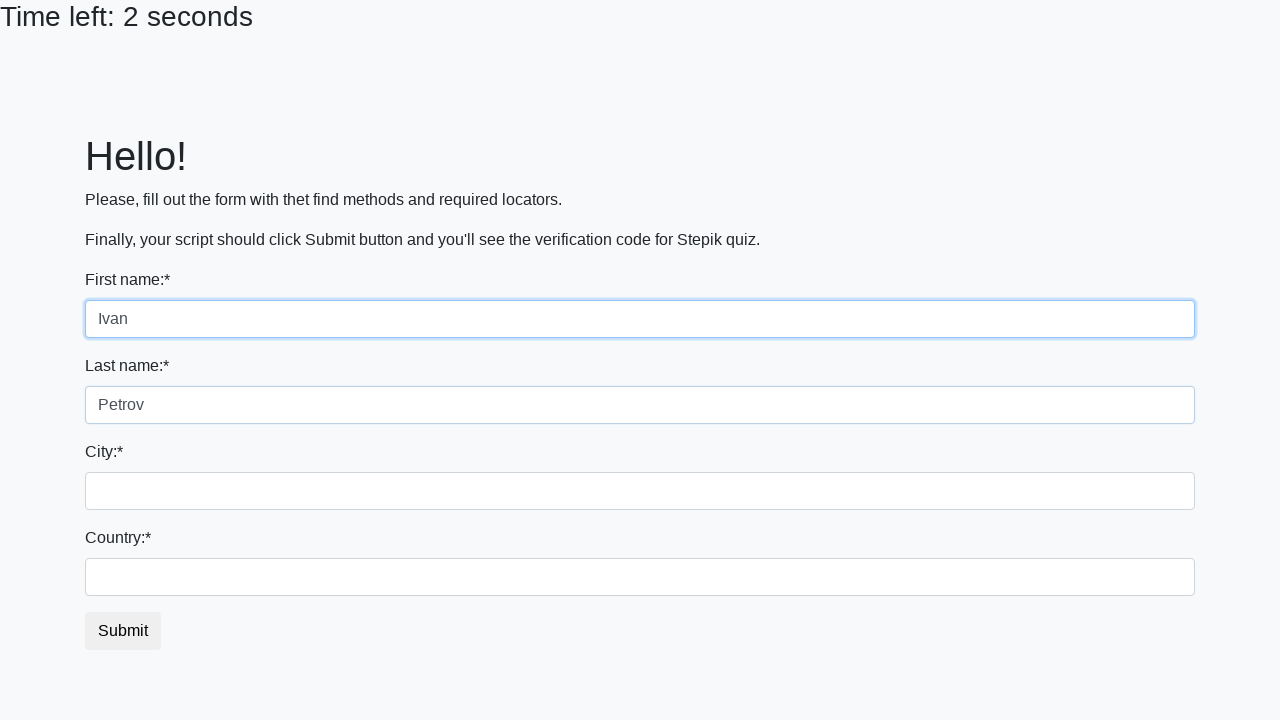

Filled city field with 'Smolensk' on .city
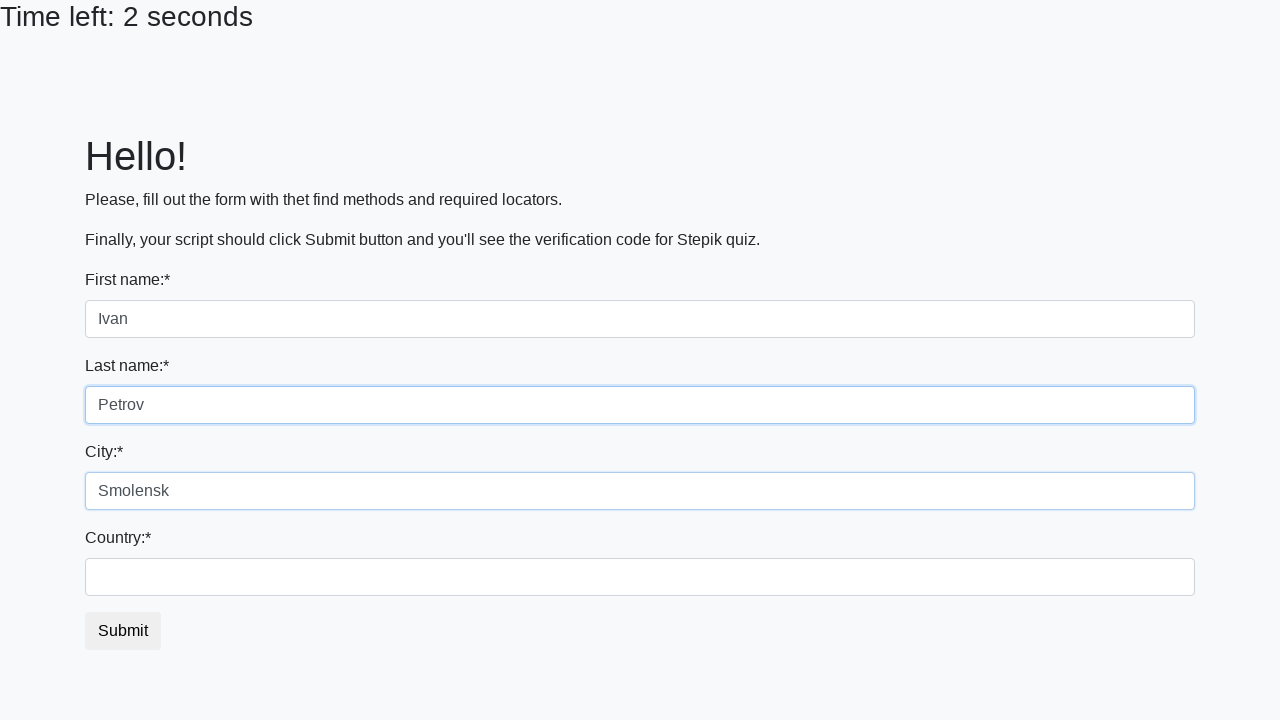

Filled country field with 'Russia' on #country
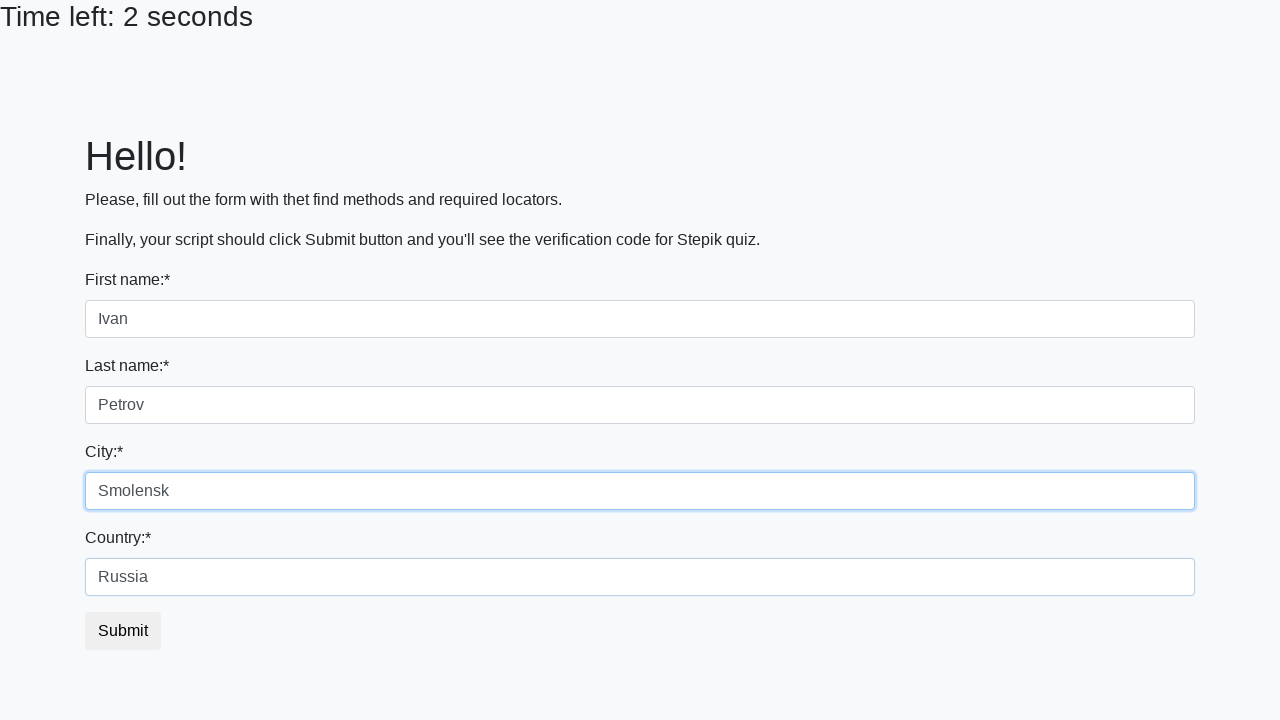

Clicked submit button to complete form at (123, 631) on button.btn
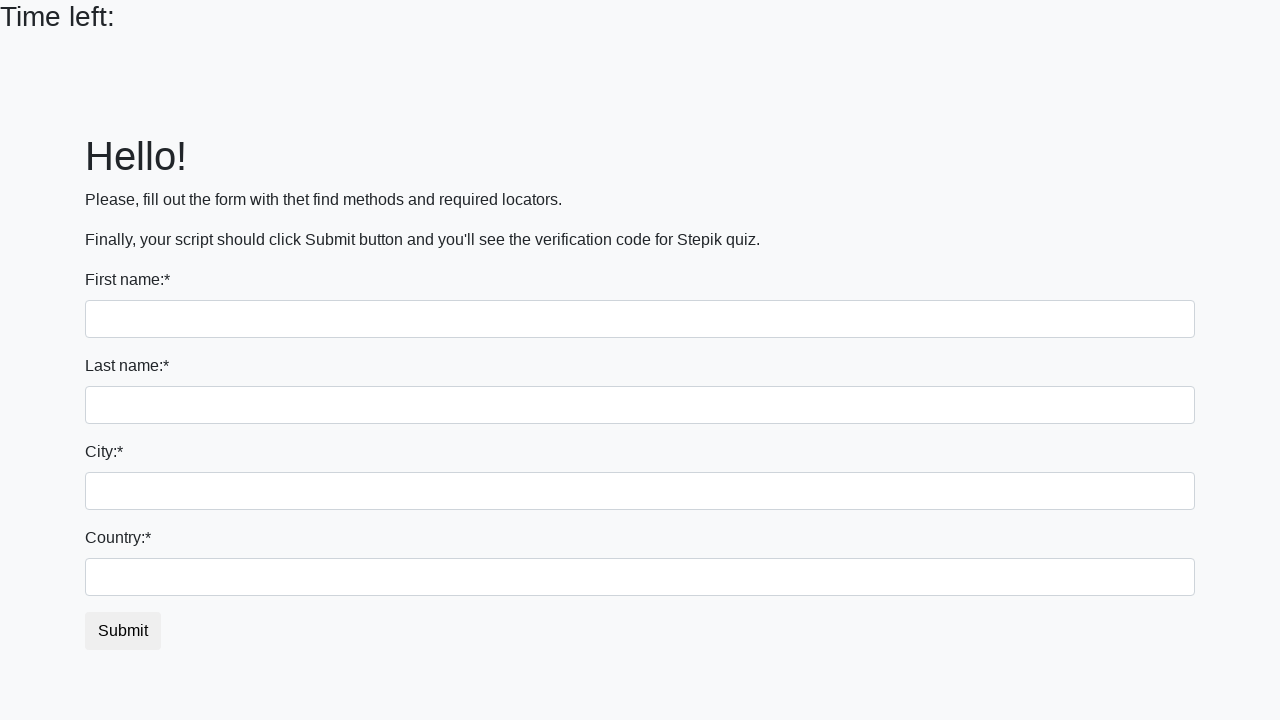

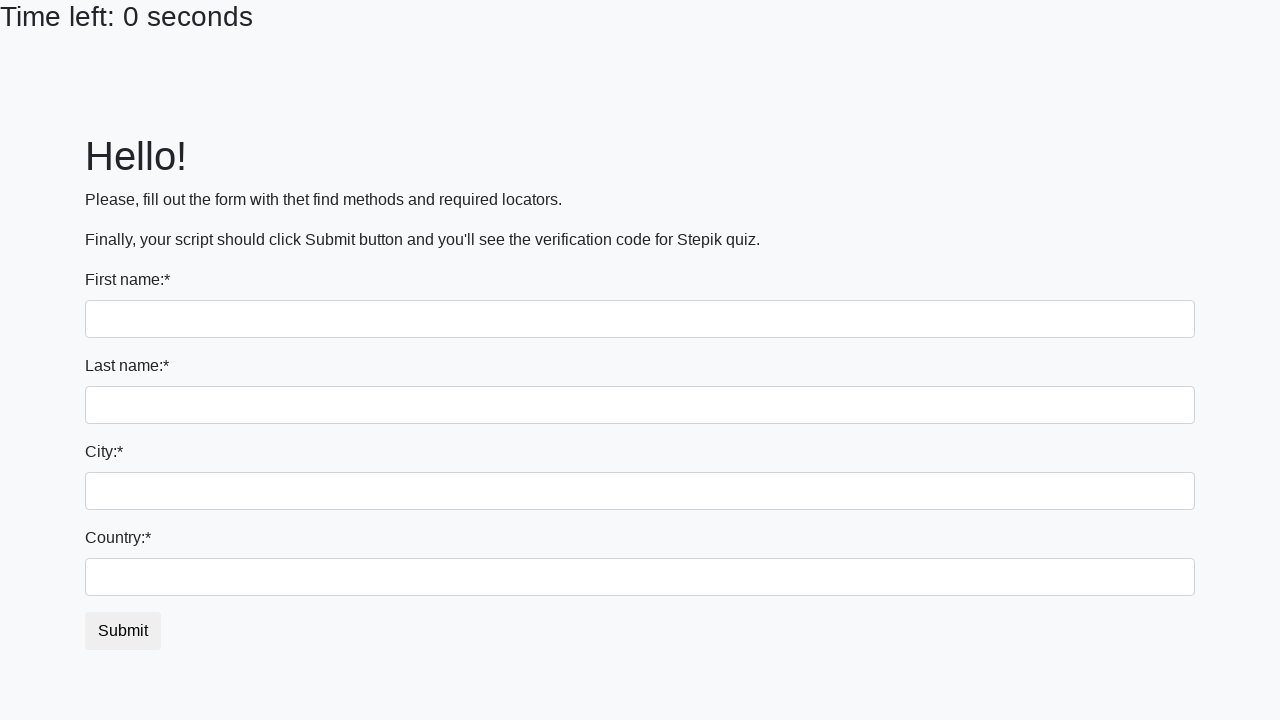